Tests right-click context menu functionality by performing a context click on a button element, then selecting the "Cut" option from the appearing context menu

Starting URL: http://swisnl.github.io/jQuery-contextMenu/demo.html

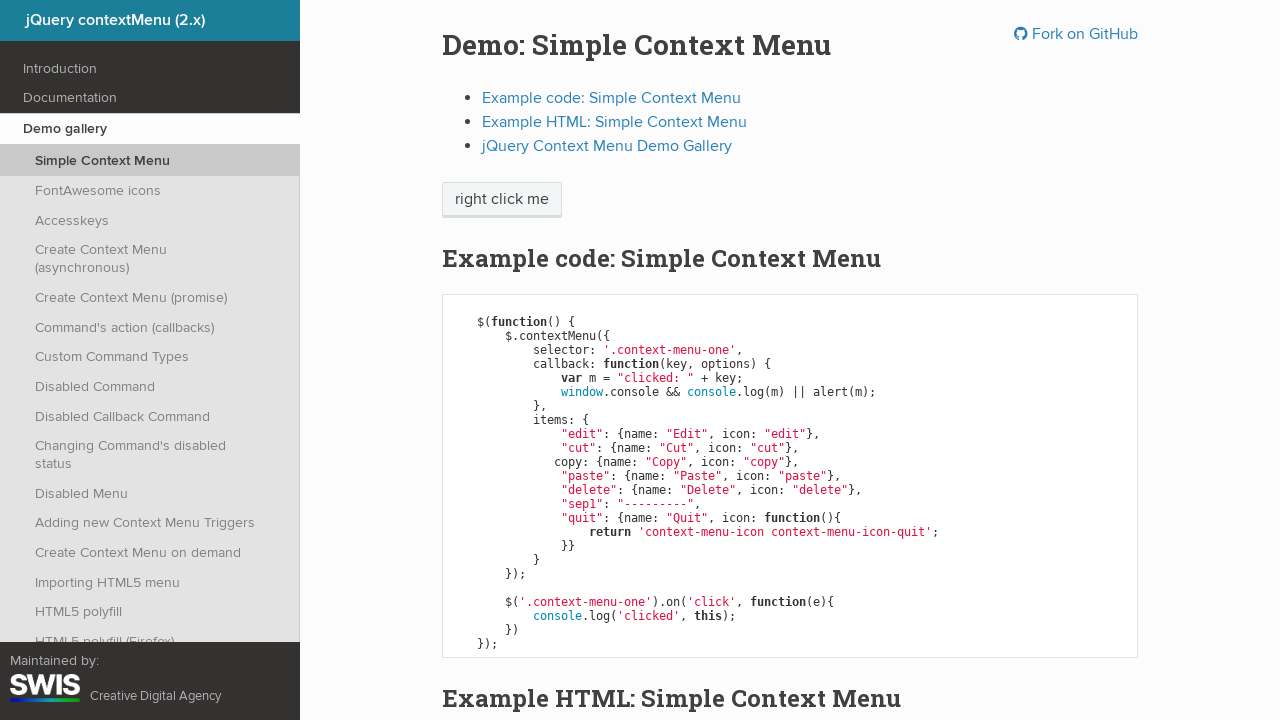

Right-clicked on the context menu button at (502, 200) on span.context-menu-one.btn.btn-neutral
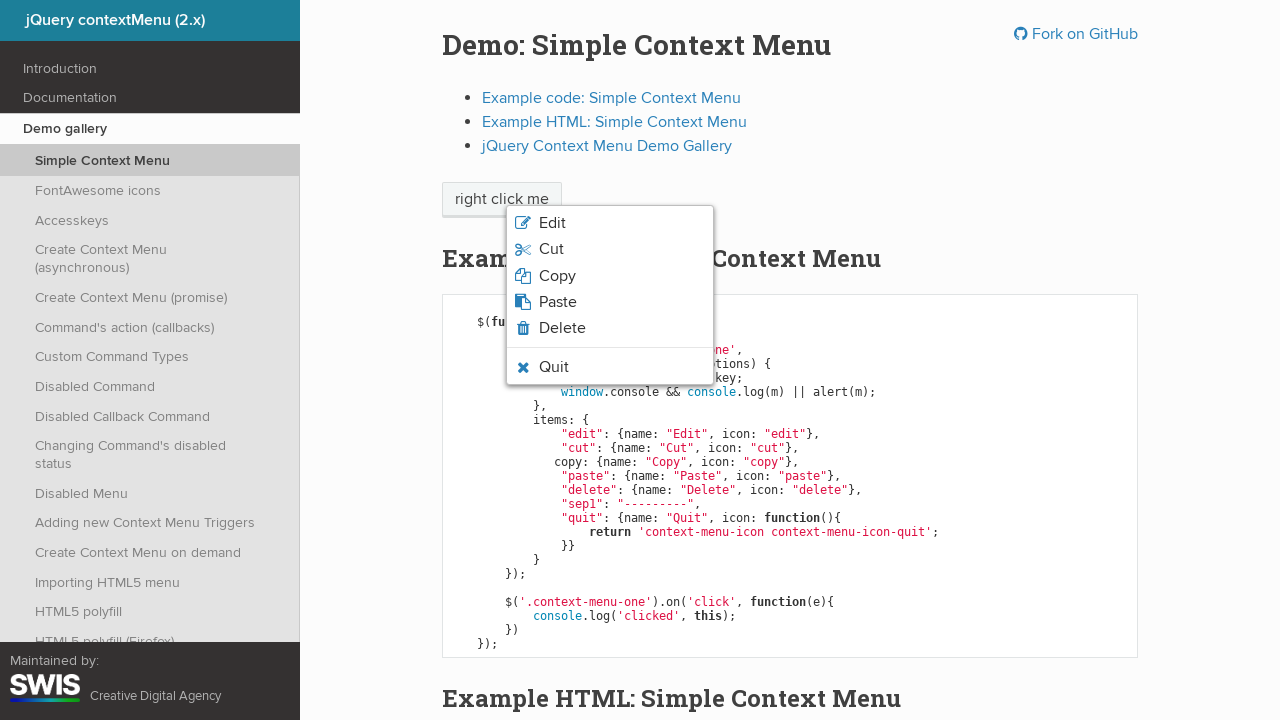

Context menu appeared
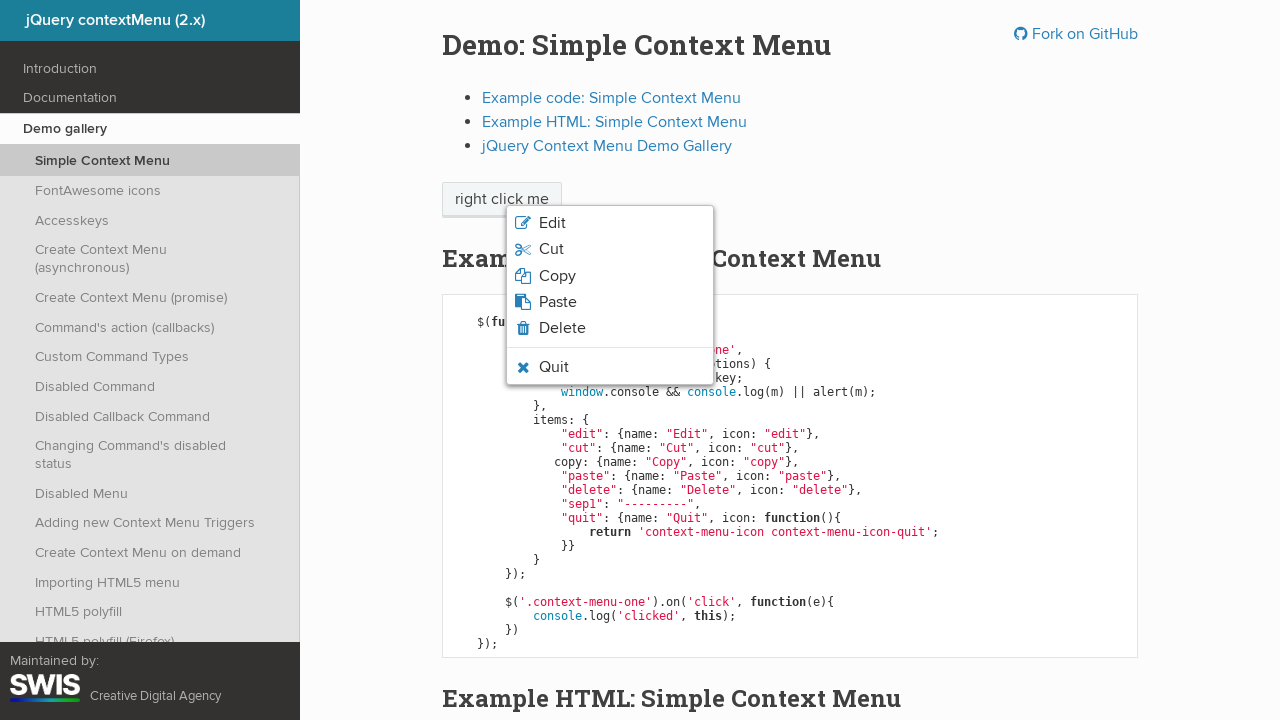

Clicked 'Cut' option from the context menu at (551, 249) on ul.context-menu-list.context-menu-root li span:has-text('Cut')
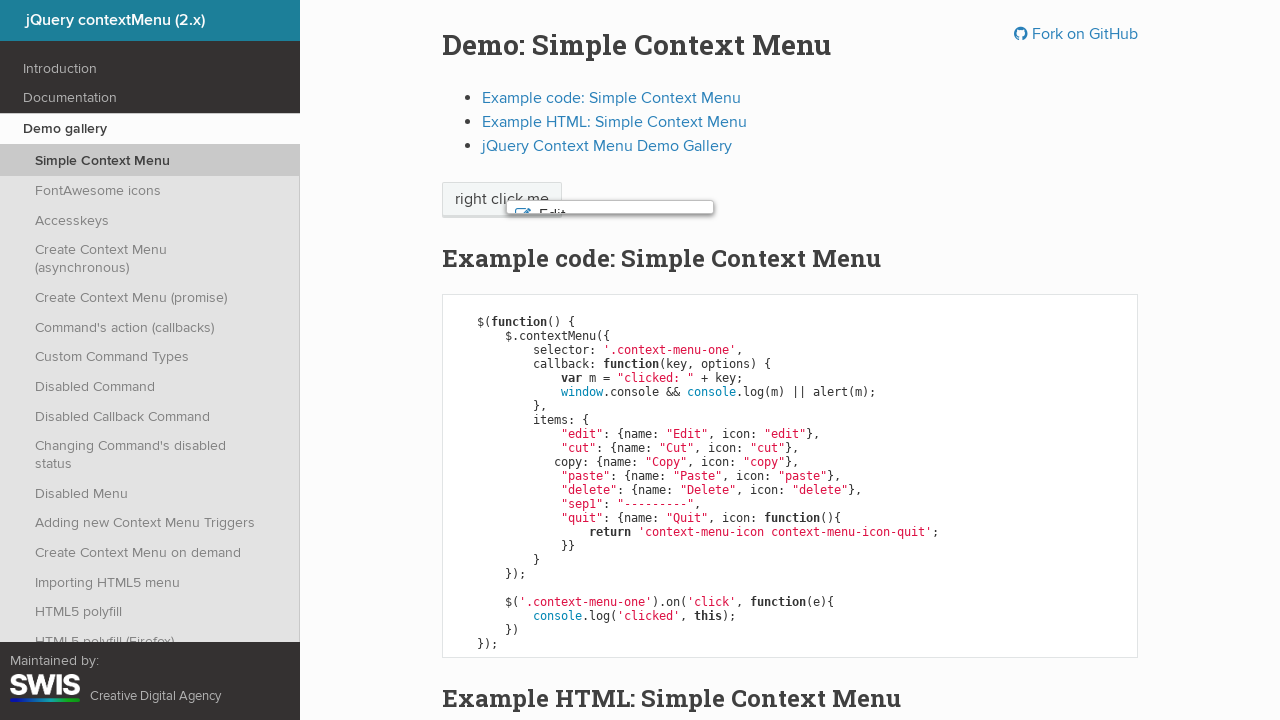

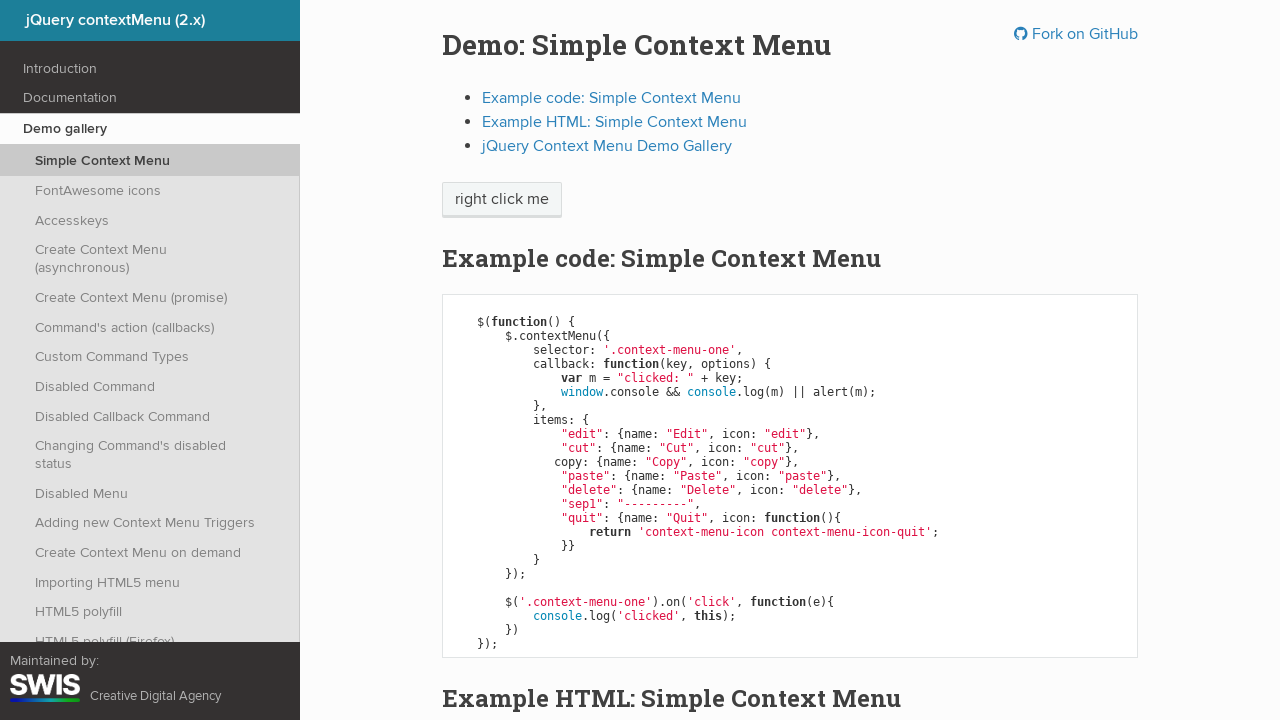